Tests an e-commerce workflow by adding specific products to cart, proceeding to checkout, and applying a promo code

Starting URL: https://rahulshettyacademy.com/seleniumPractise

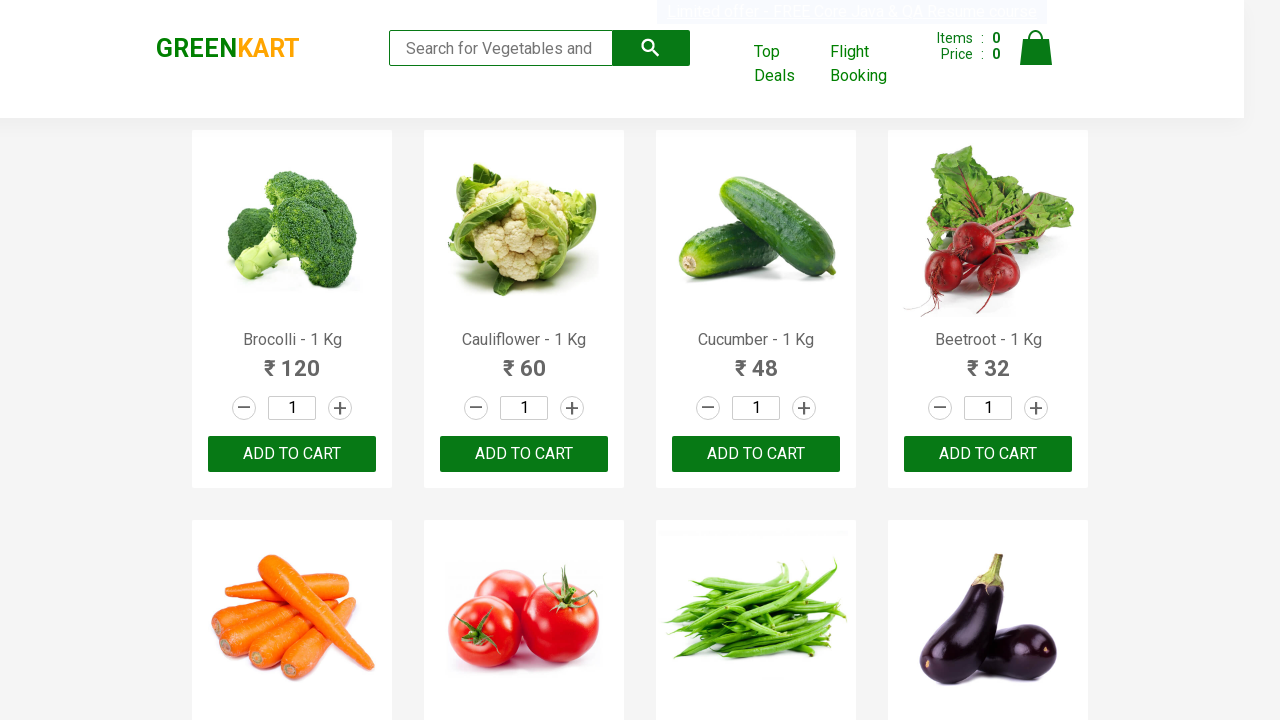

Located all product elements on the page
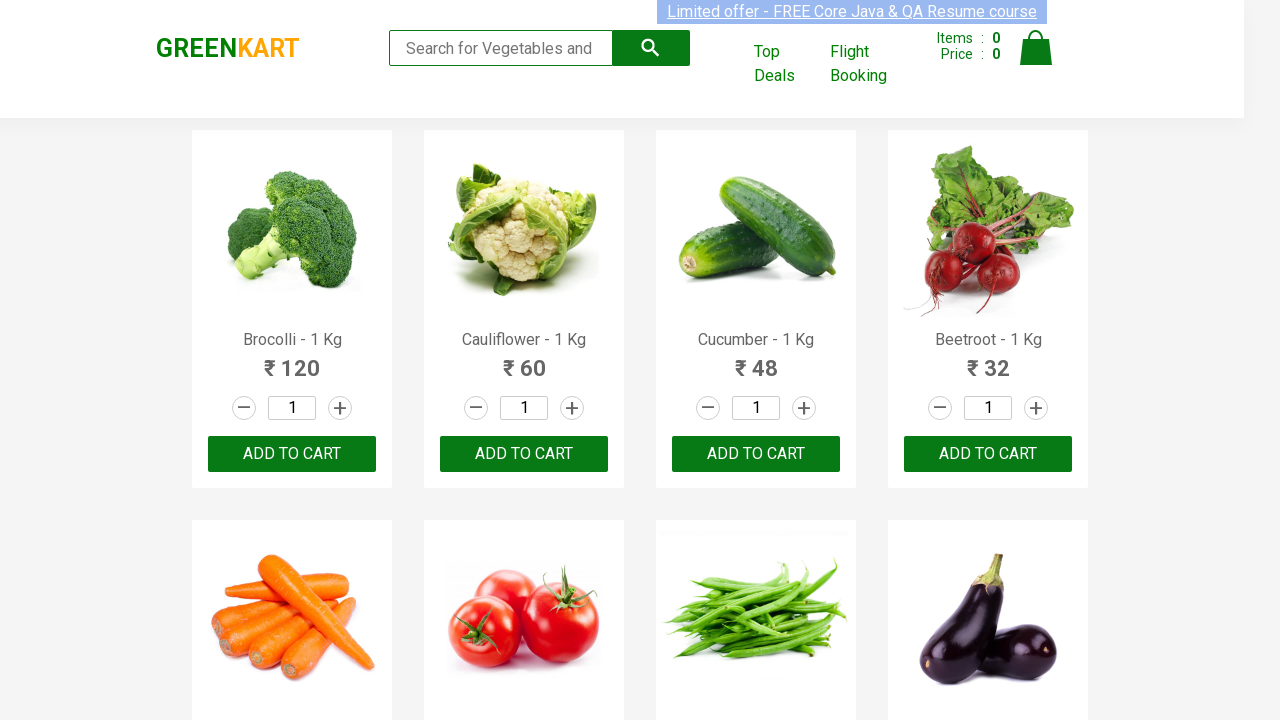

Retrieved product text: Brocolli - 1 Kg
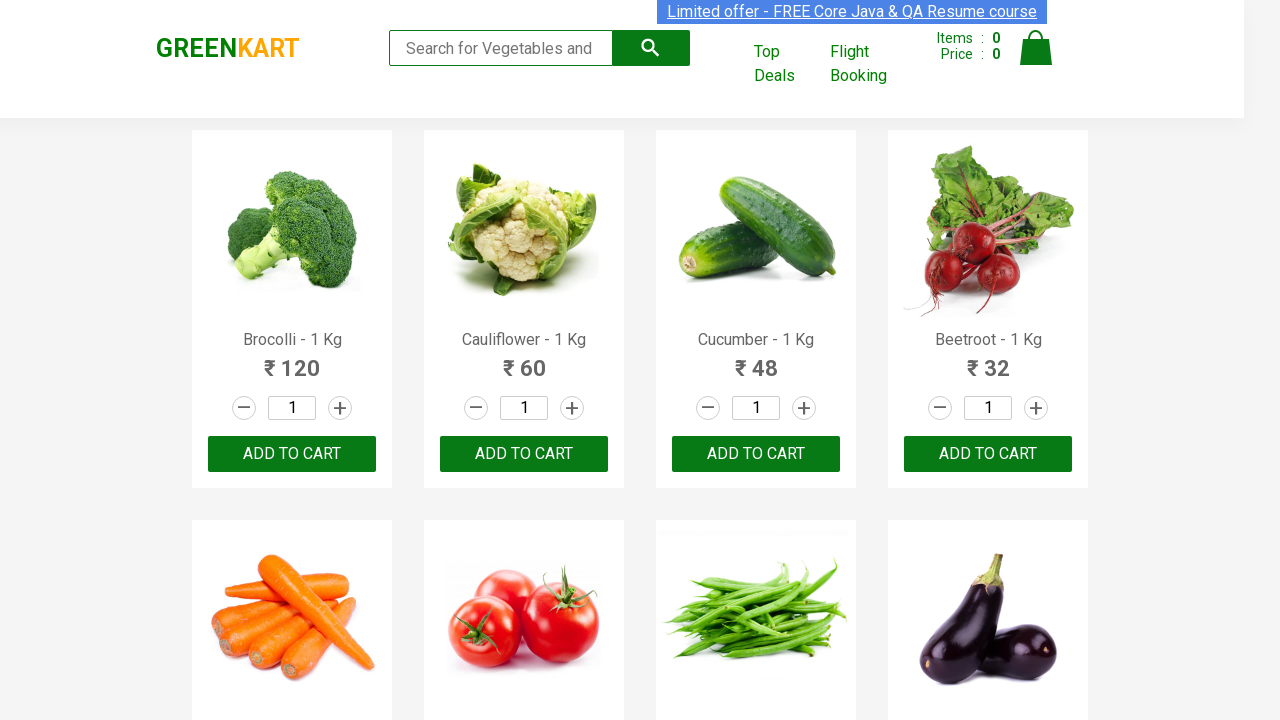

Retrieved product text: Cauliflower - 1 Kg
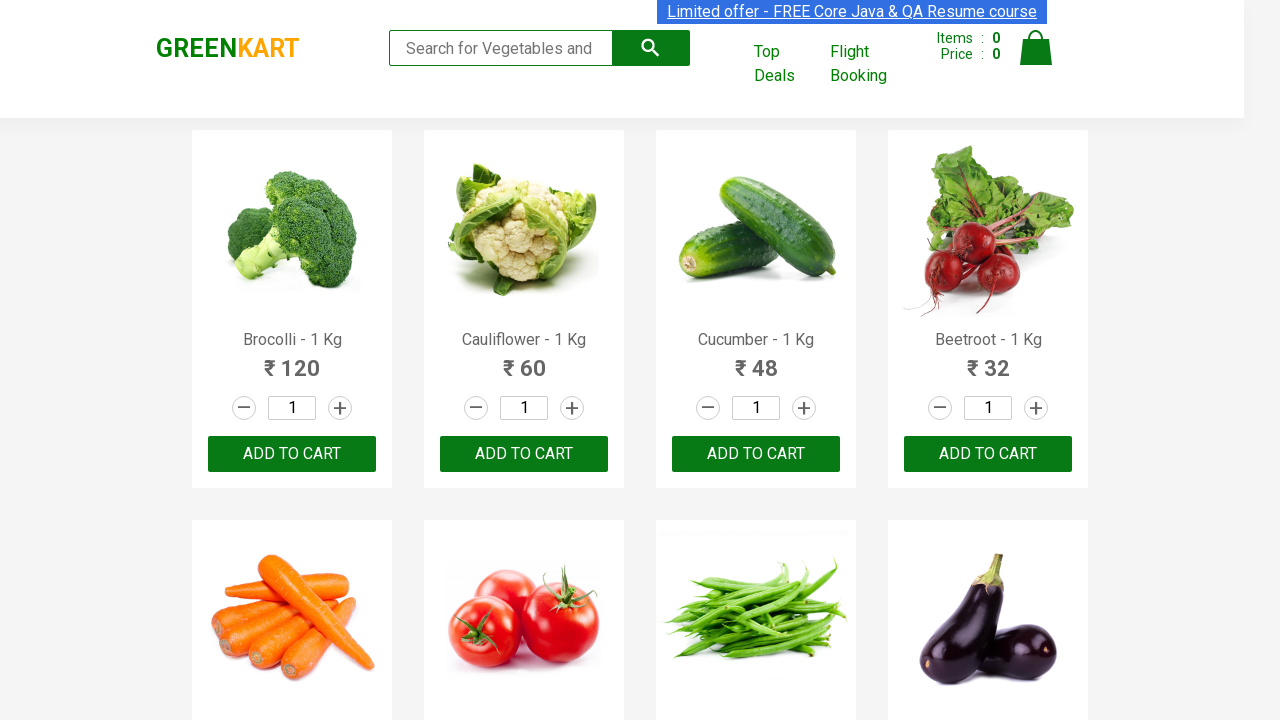

Retrieved product text: Cucumber - 1 Kg
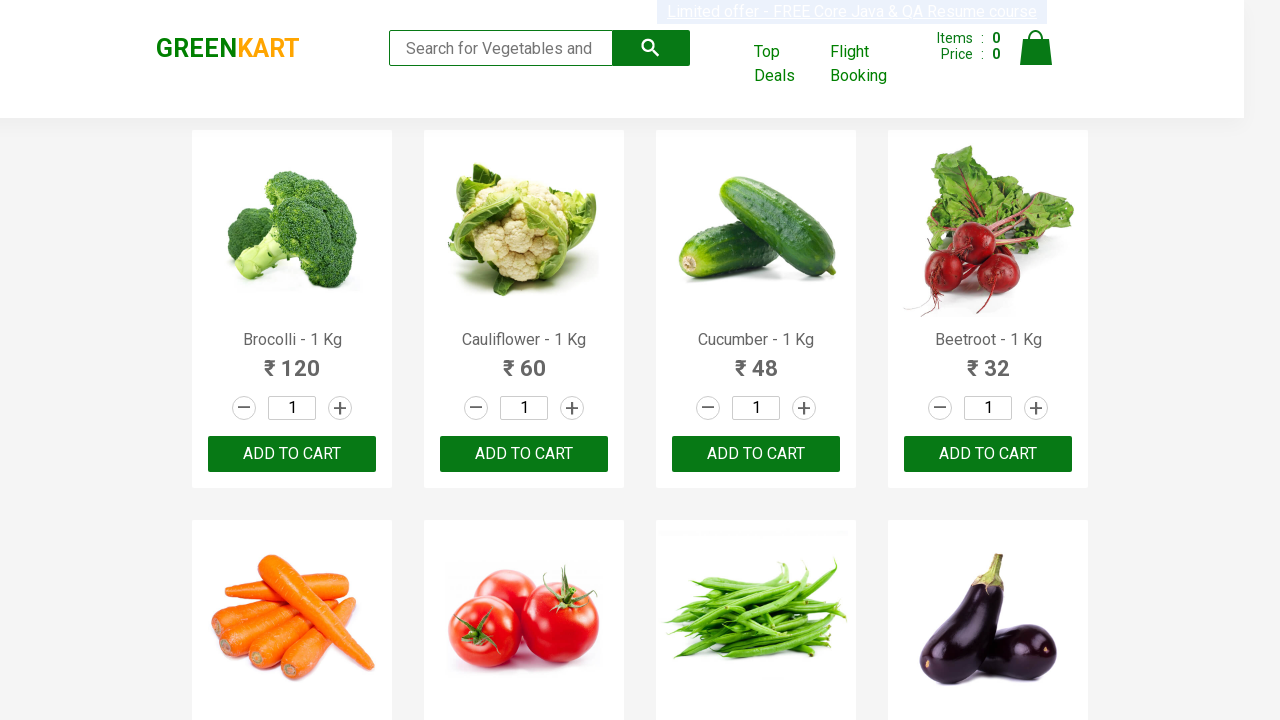

Clicked 'ADD TO CART' button for Cucumber at (756, 454) on div.product-action >> nth=2
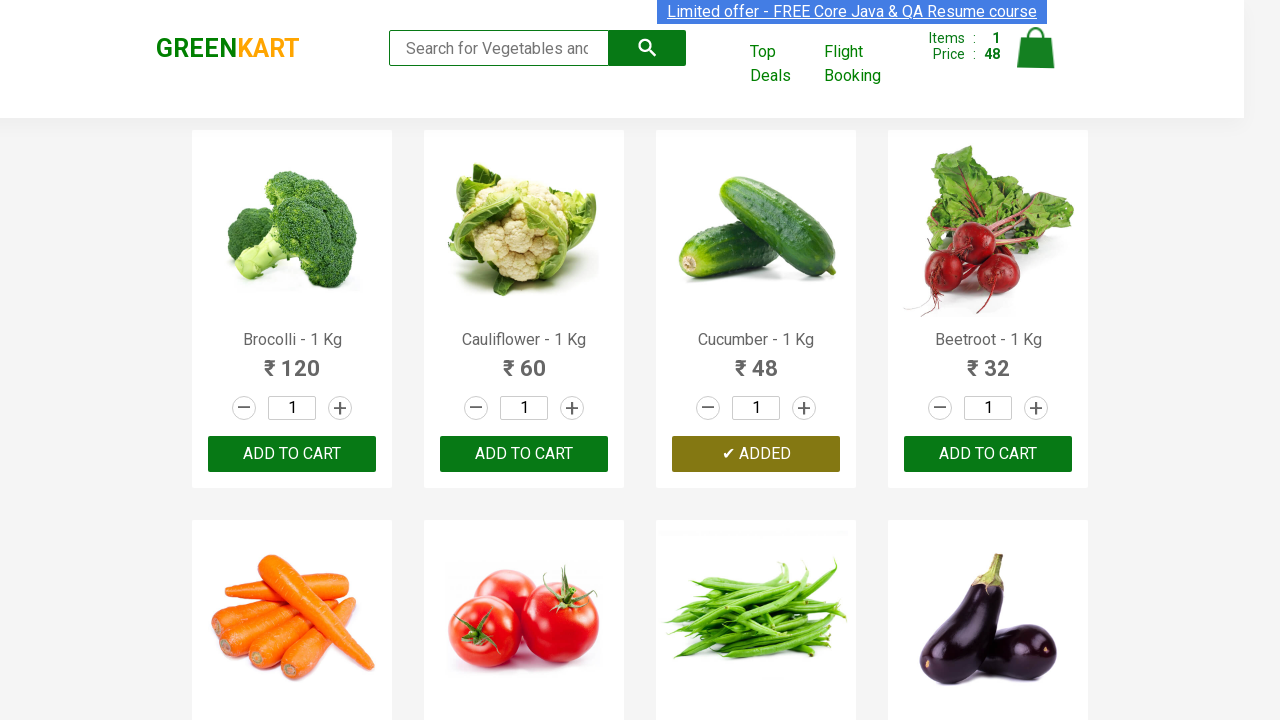

Retrieved product text: Beetroot - 1 Kg
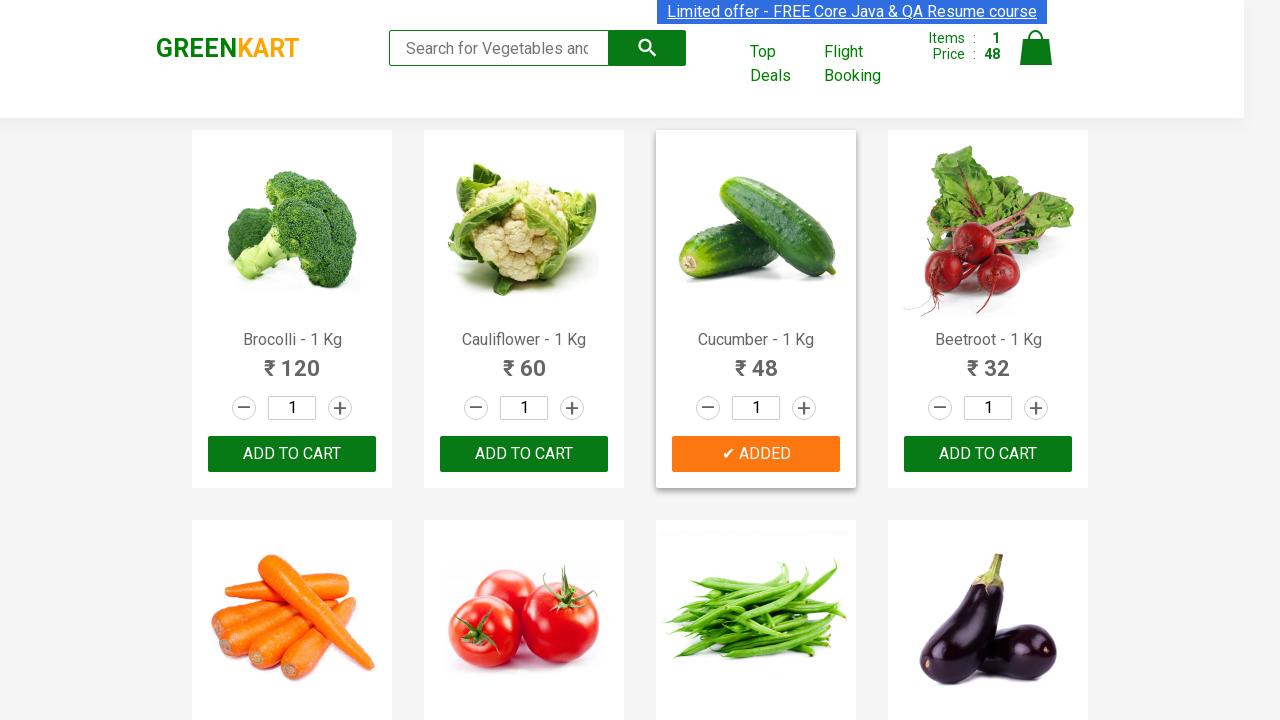

Retrieved product text: Carrot - 1 Kg
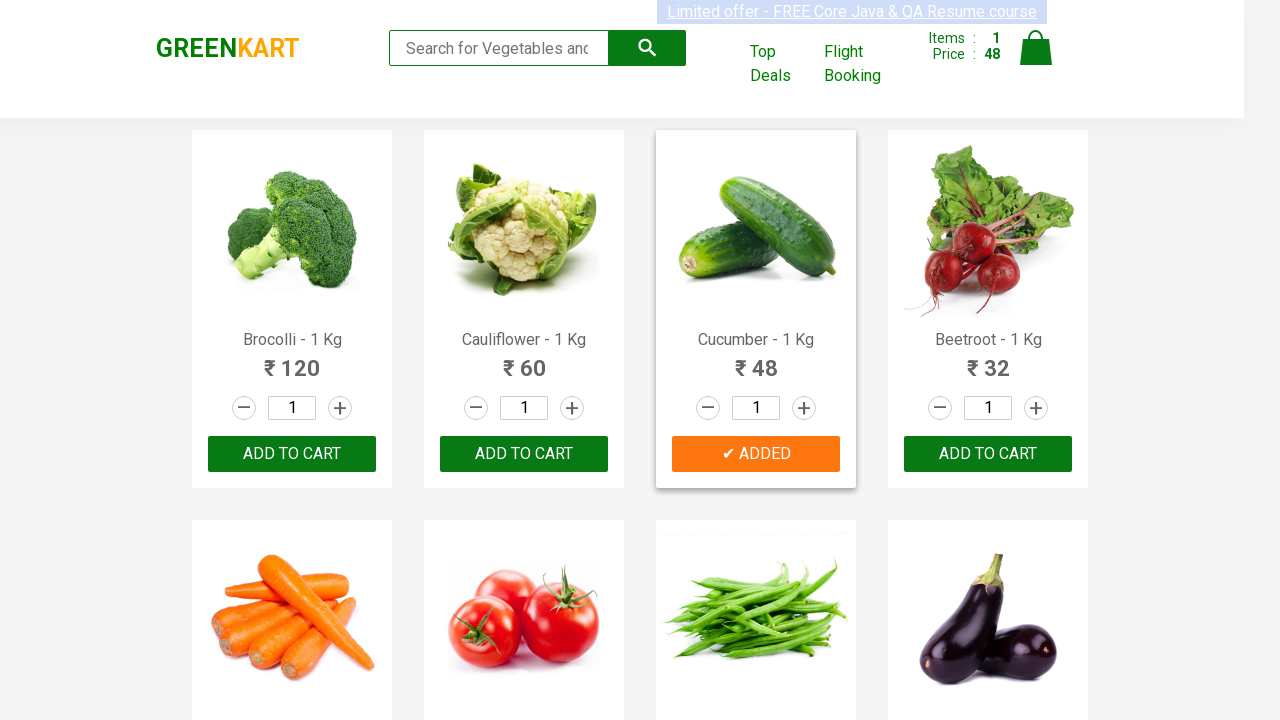

Clicked 'ADD TO CART' button for Carrot at (292, 360) on div.product-action >> nth=4
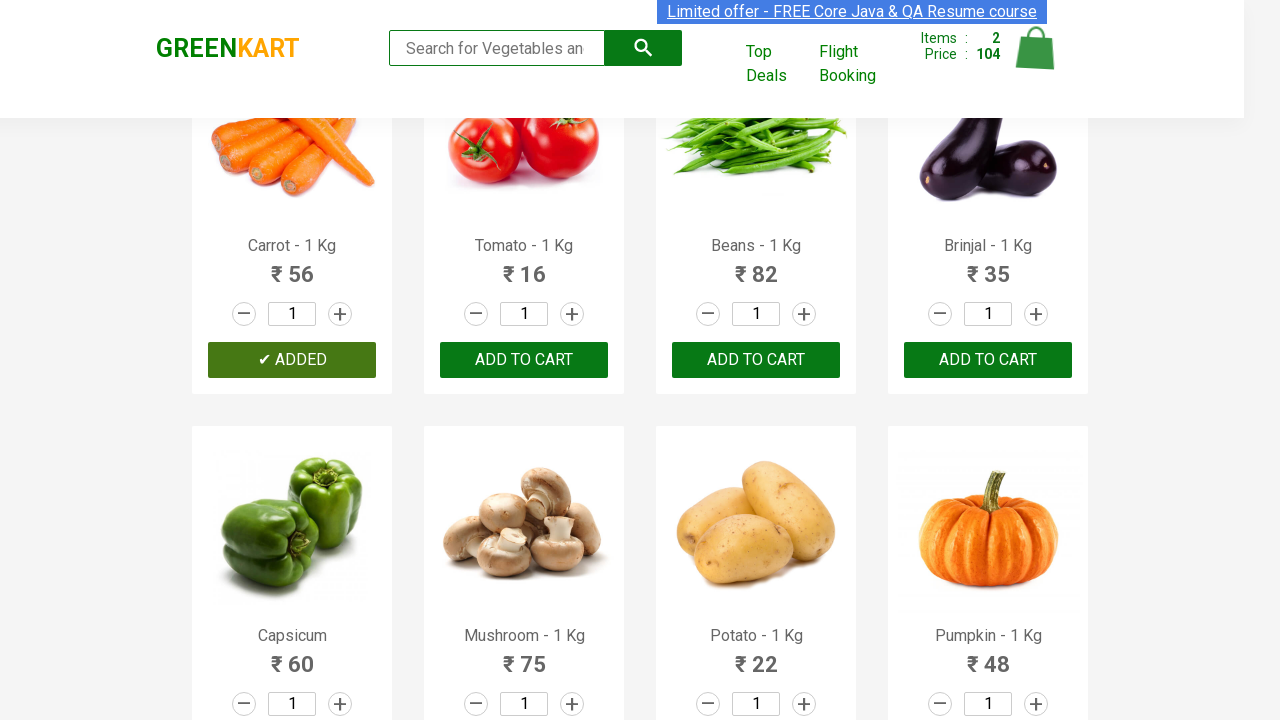

Retrieved product text: Tomato - 1 Kg
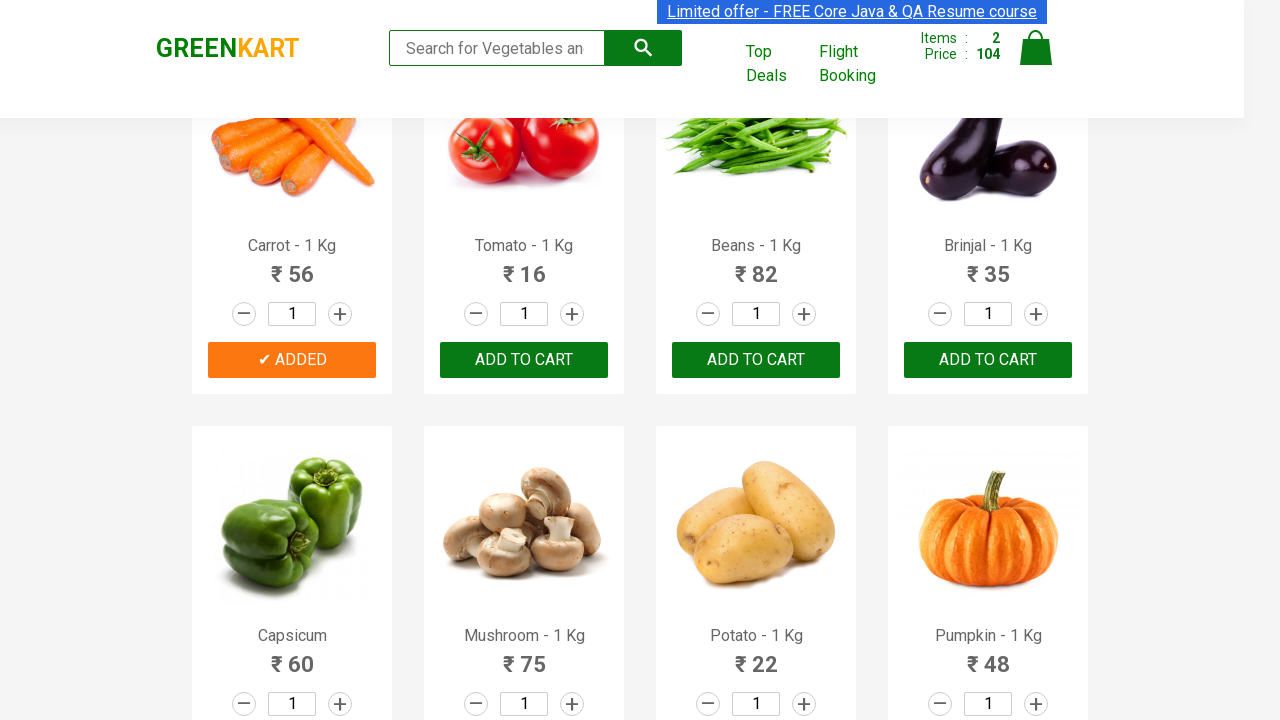

Retrieved product text: Beans - 1 Kg
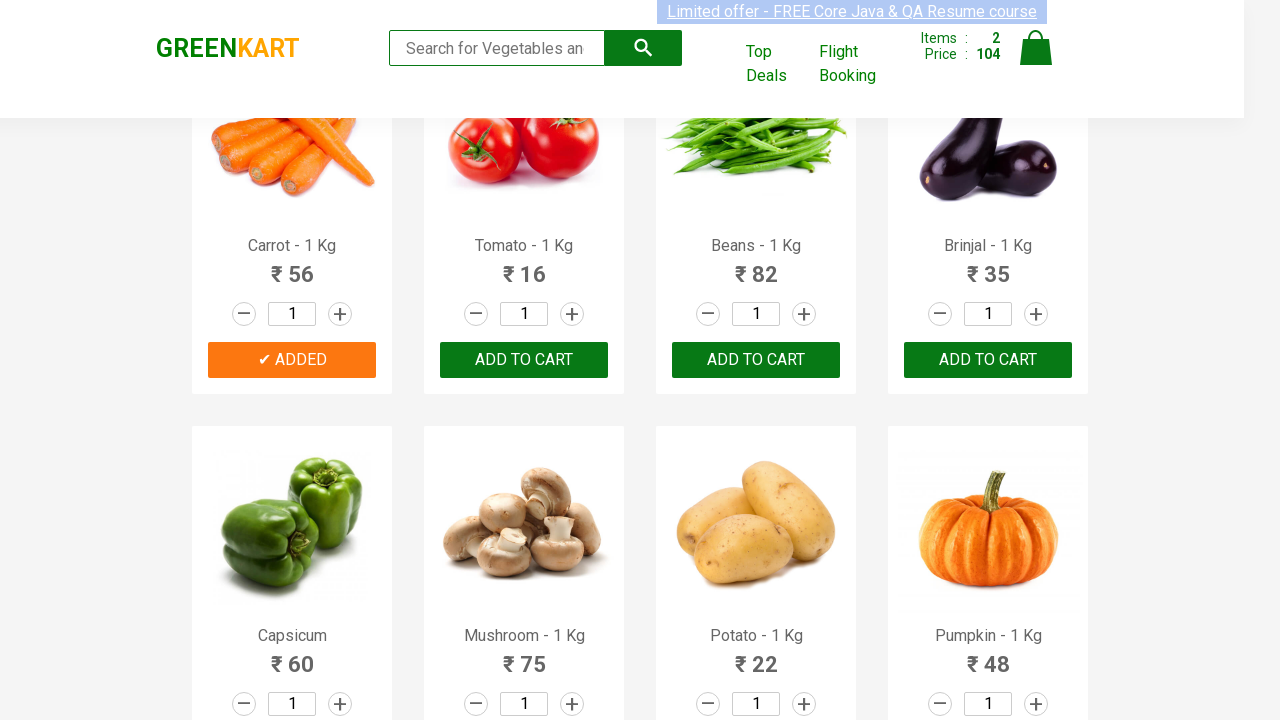

Retrieved product text: Brinjal - 1 Kg
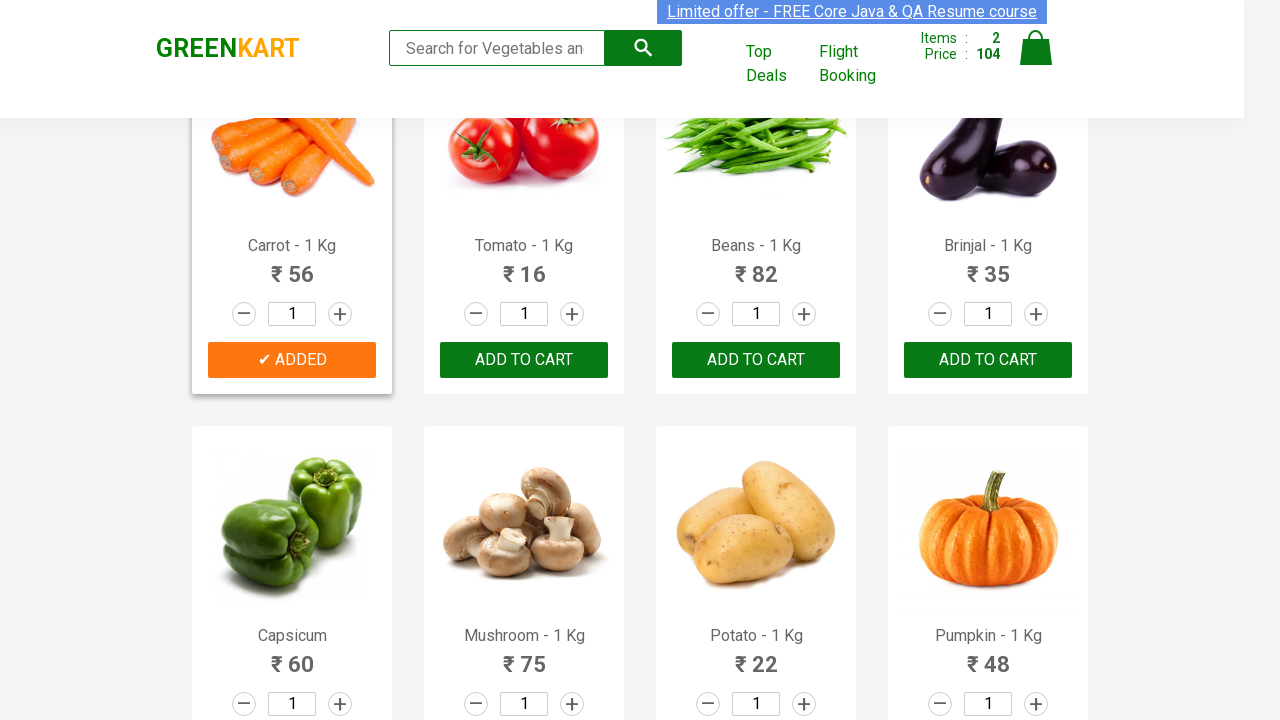

Retrieved product text: Capsicum
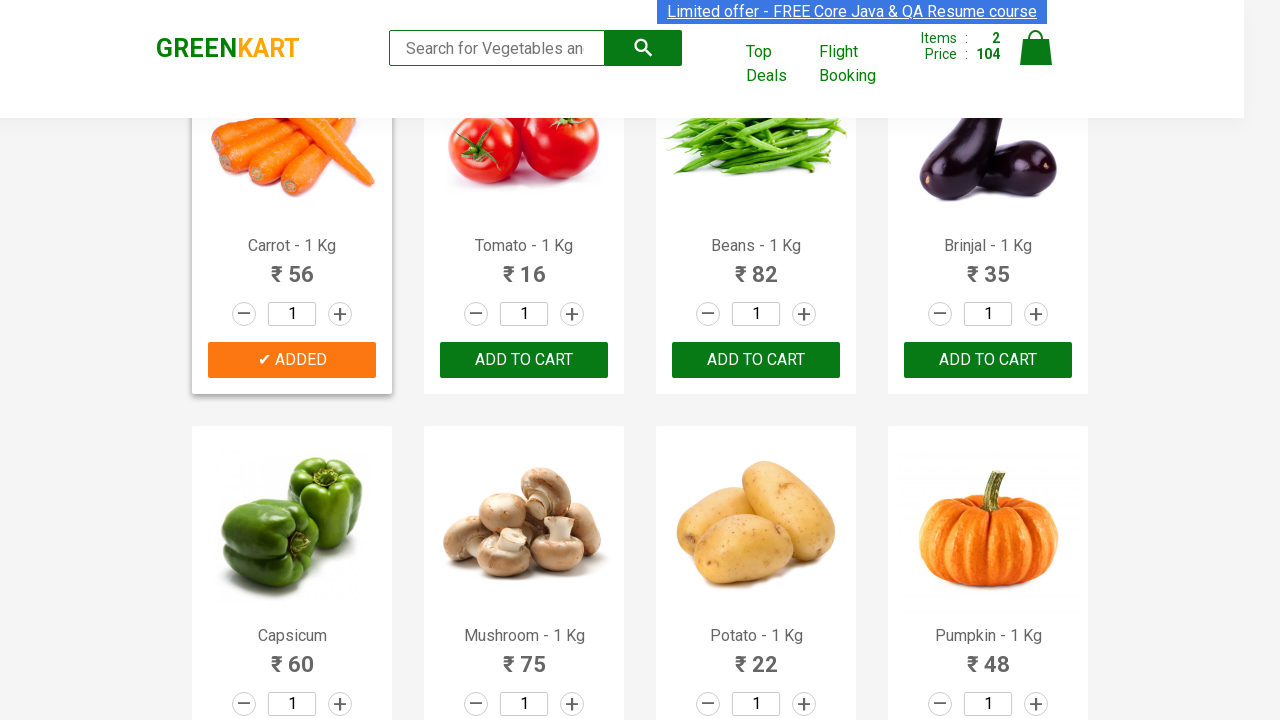

Retrieved product text: Mushroom - 1 Kg
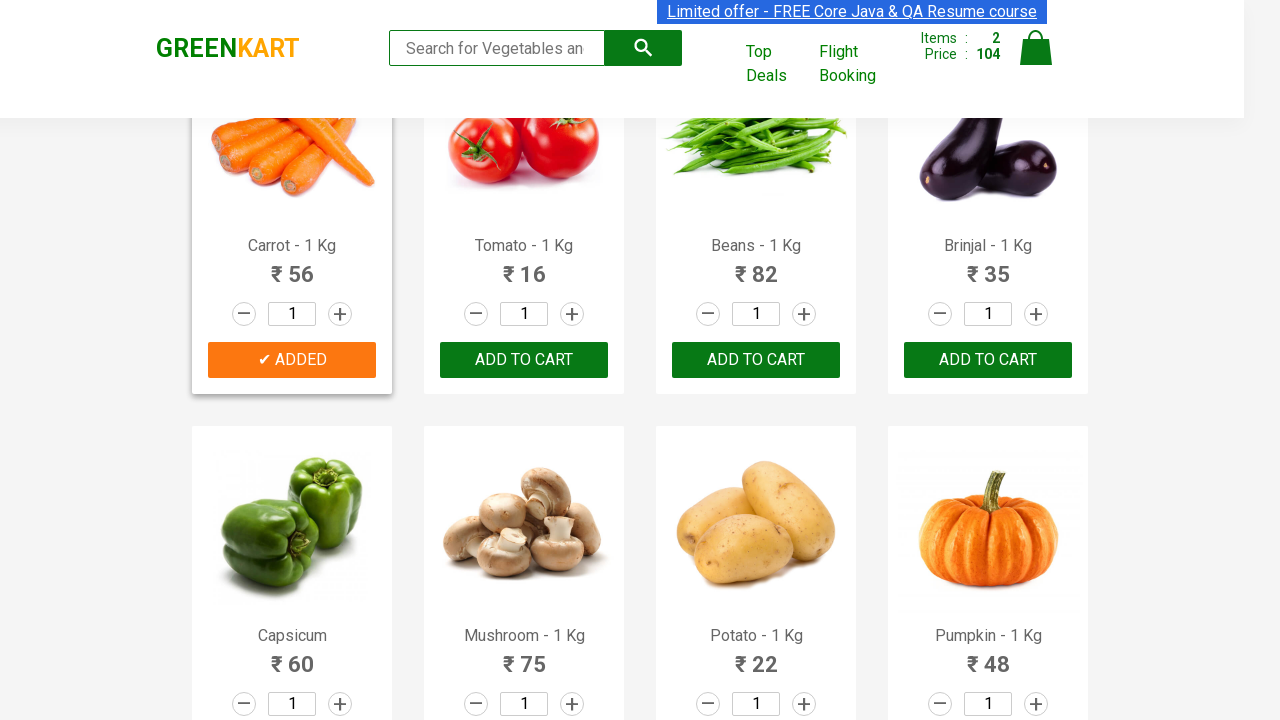

Retrieved product text: Potato - 1 Kg
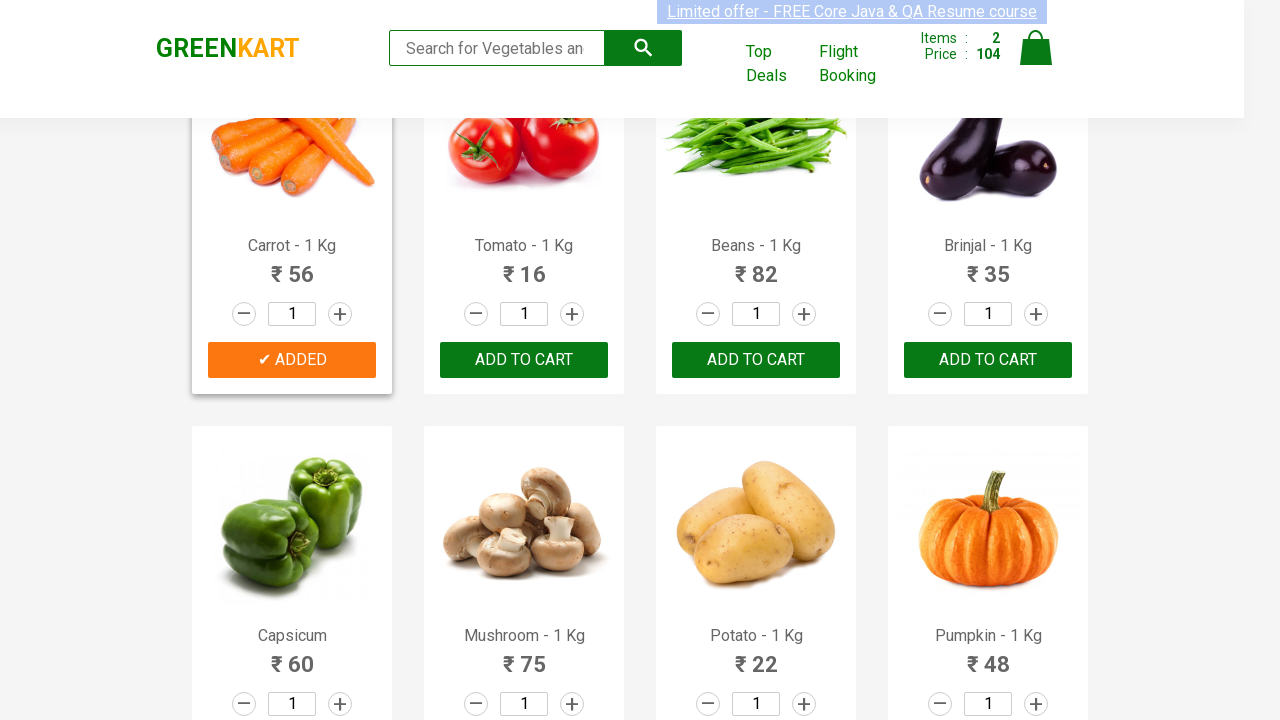

Retrieved product text: Pumpkin - 1 Kg
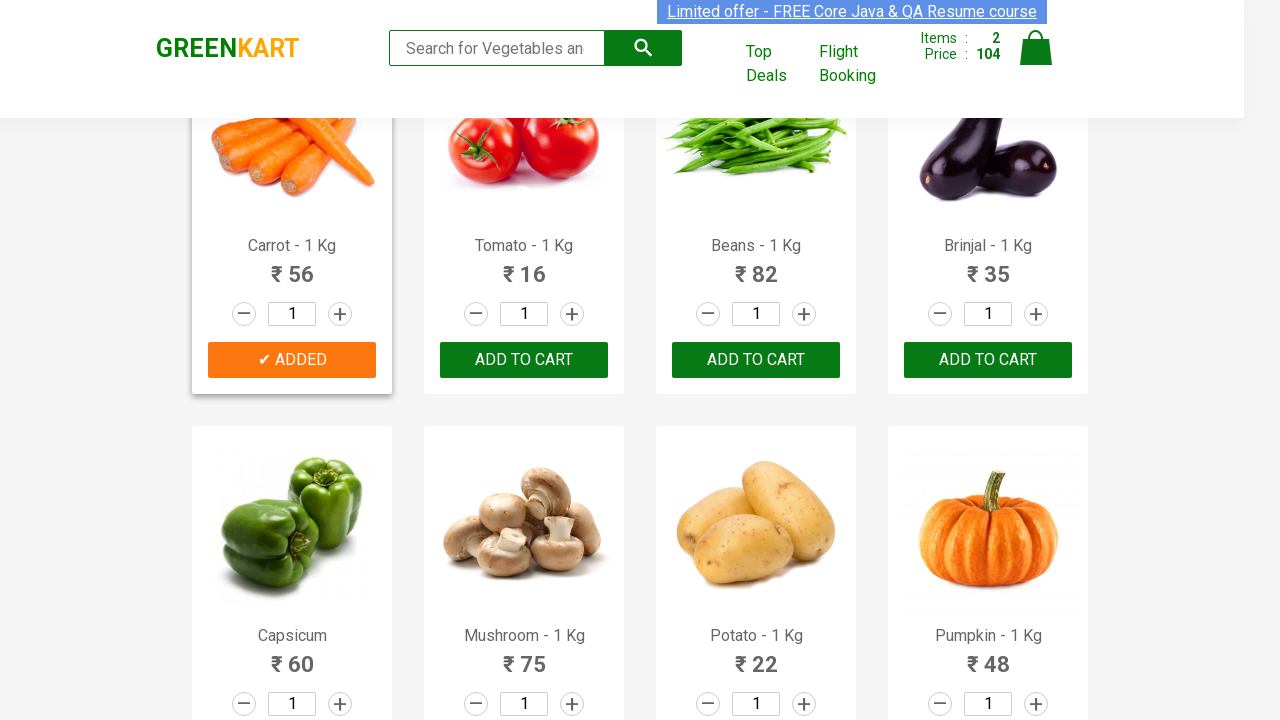

Retrieved product text: Corn - 1 Kg
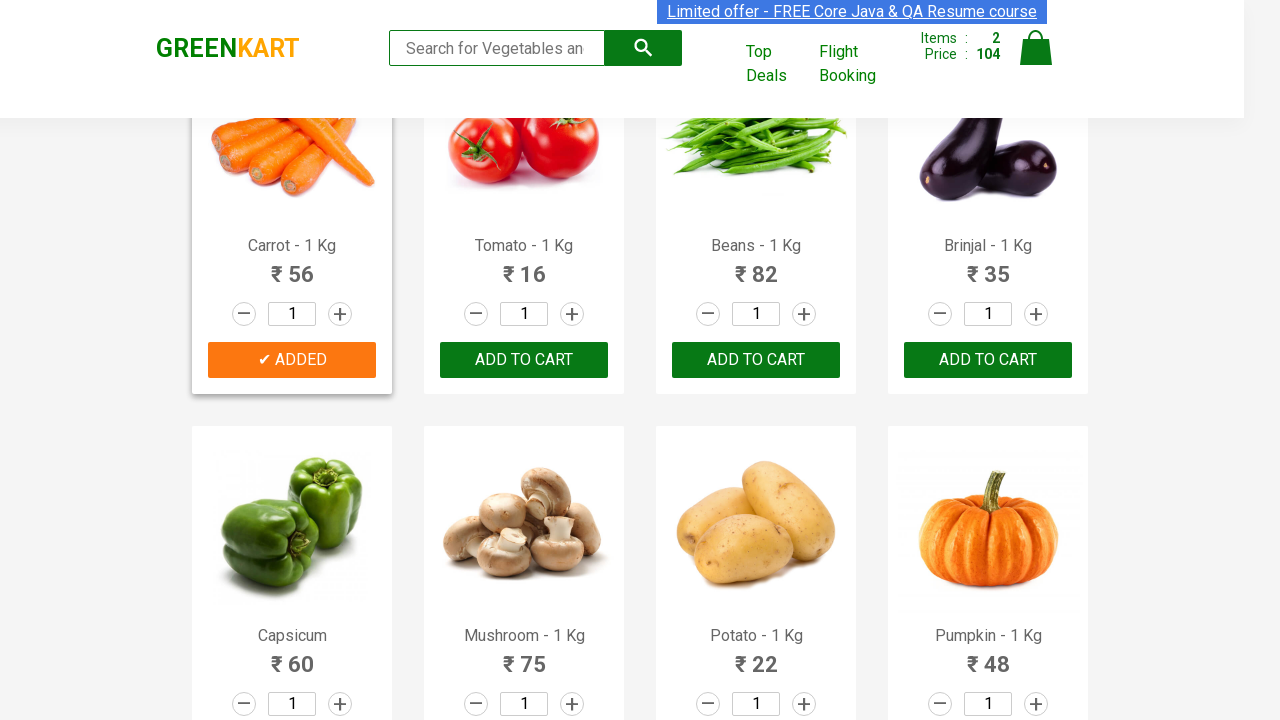

Retrieved product text: Onion - 1 Kg
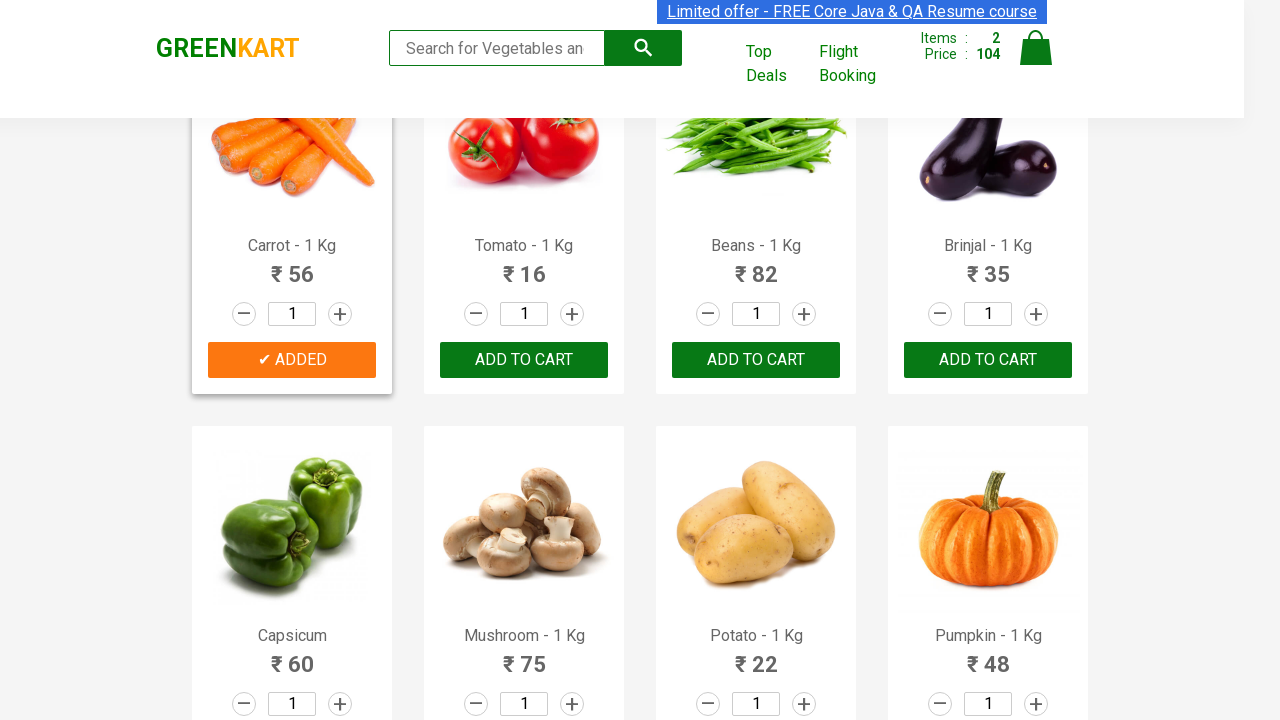

Retrieved product text: Apple - 1 Kg
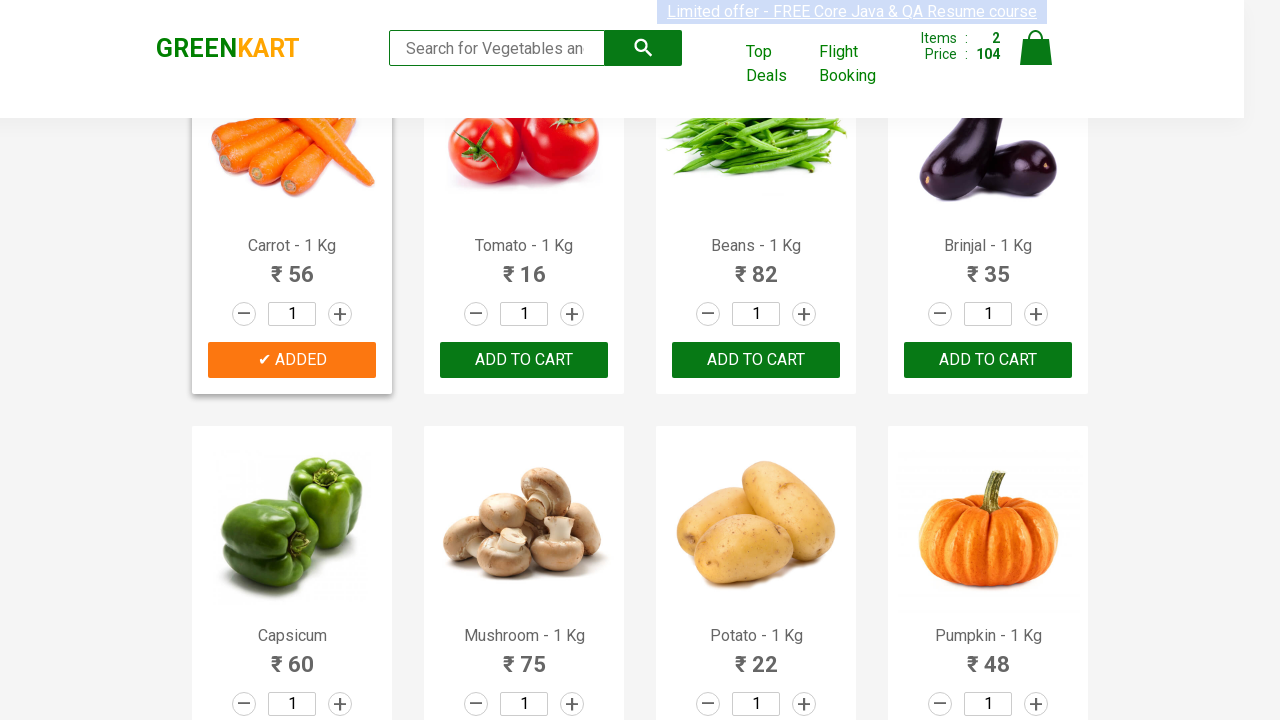

Retrieved product text: Banana - 1 Kg
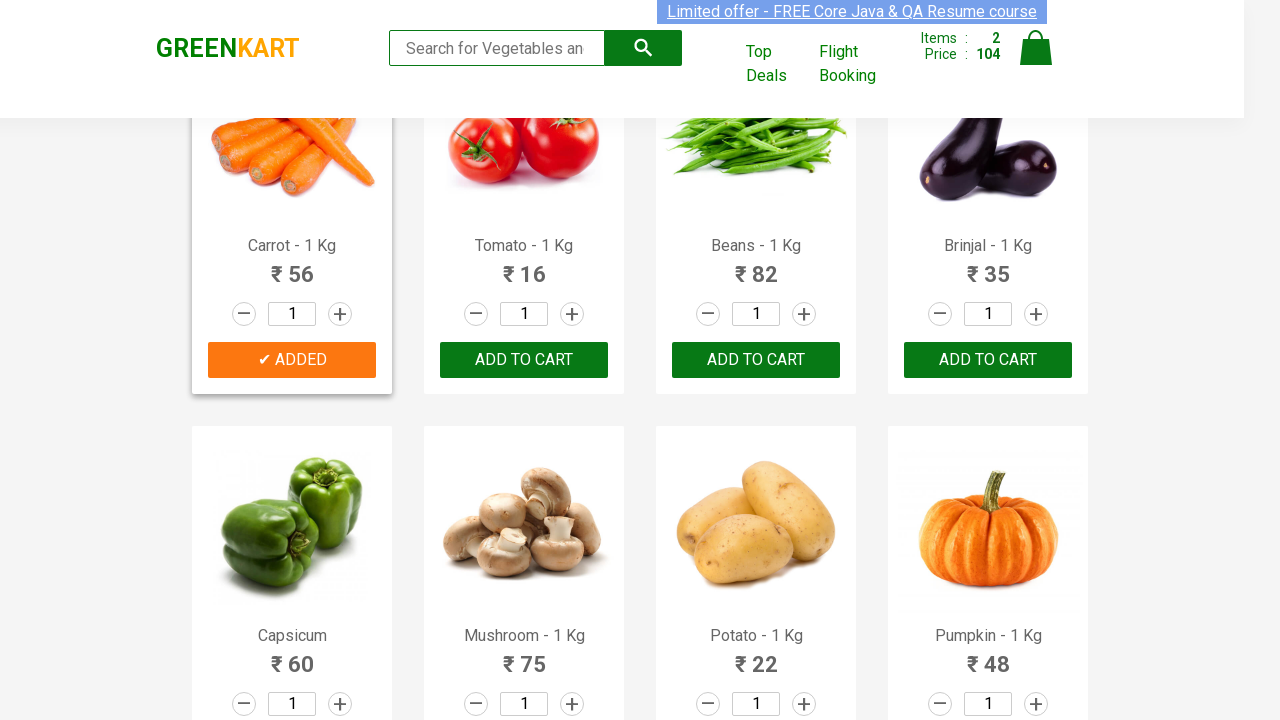

Retrieved product text: Grapes - 1 Kg
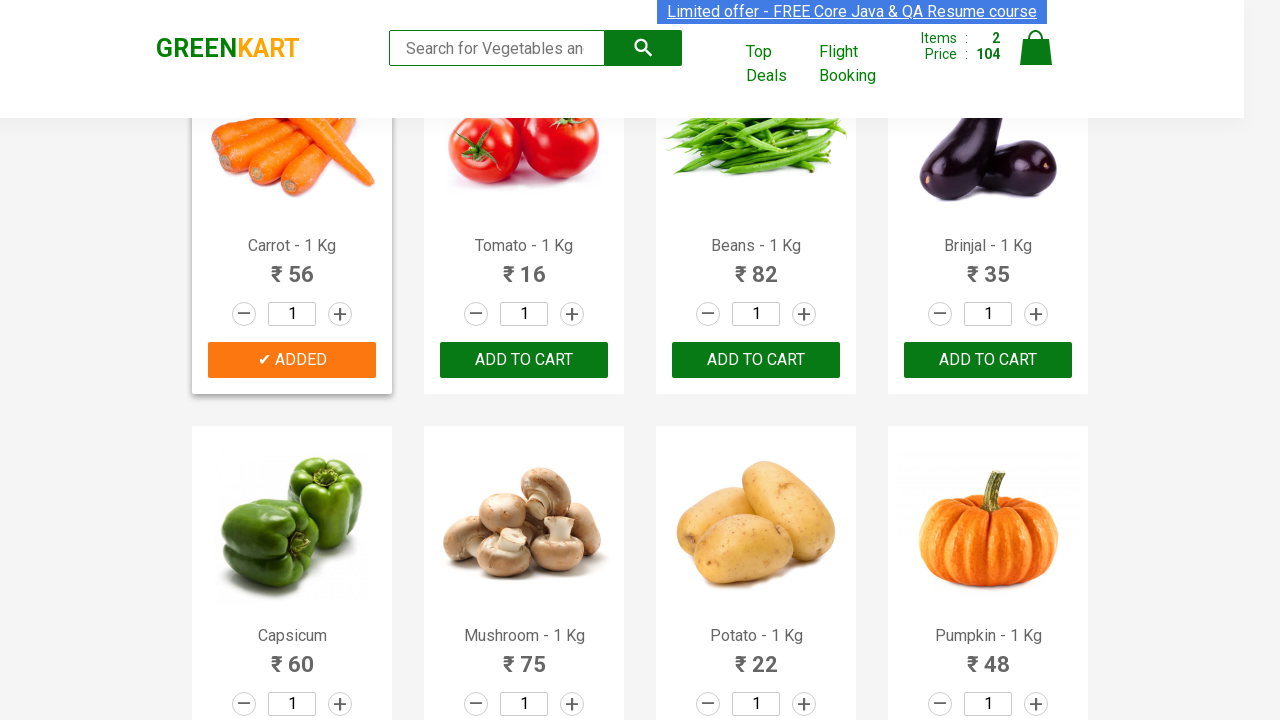

Retrieved product text: Mango - 1 Kg
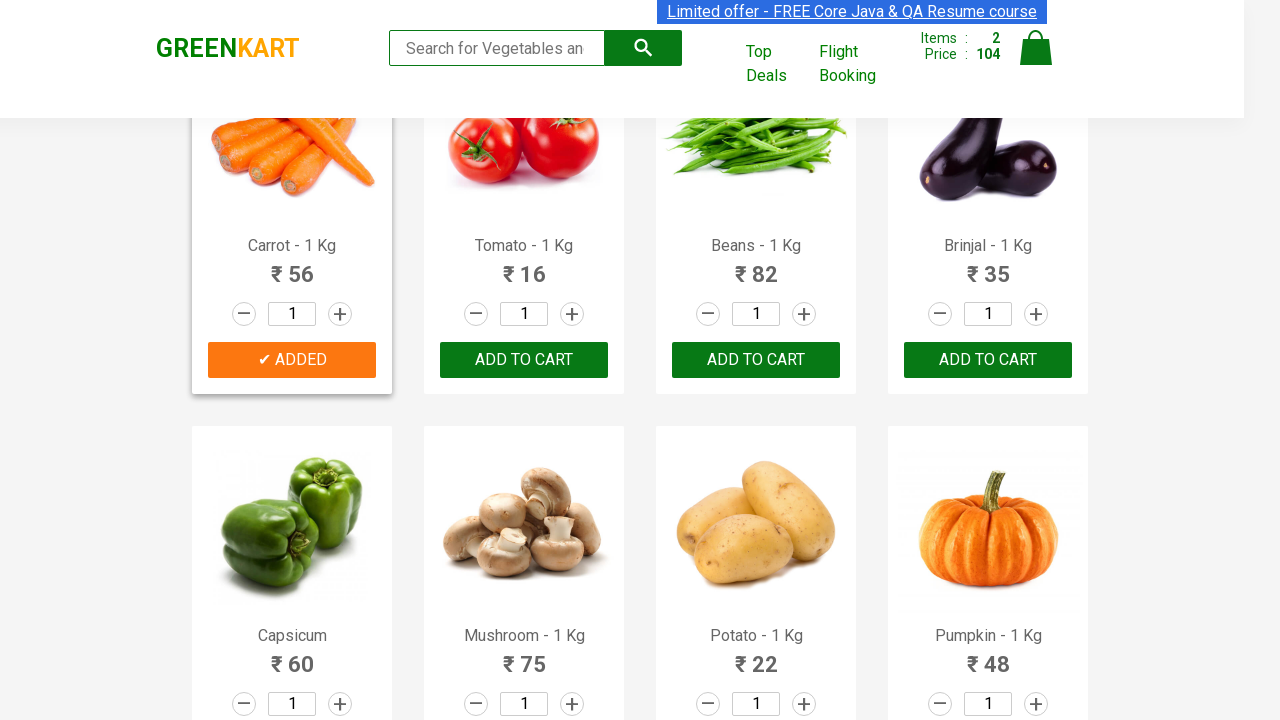

Clicked 'ADD TO CART' button for Mango at (524, 360) on div.product-action >> nth=17
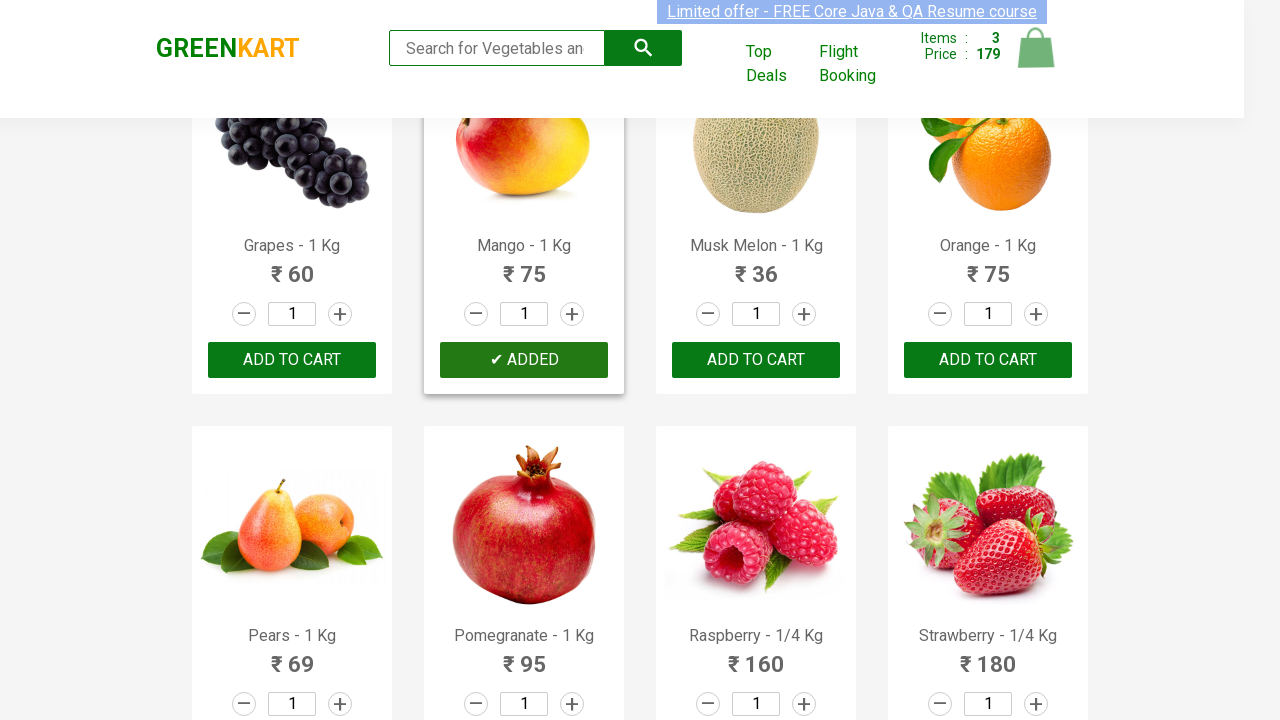

Clicked cart icon to view cart at (1036, 48) on img[alt='Cart']
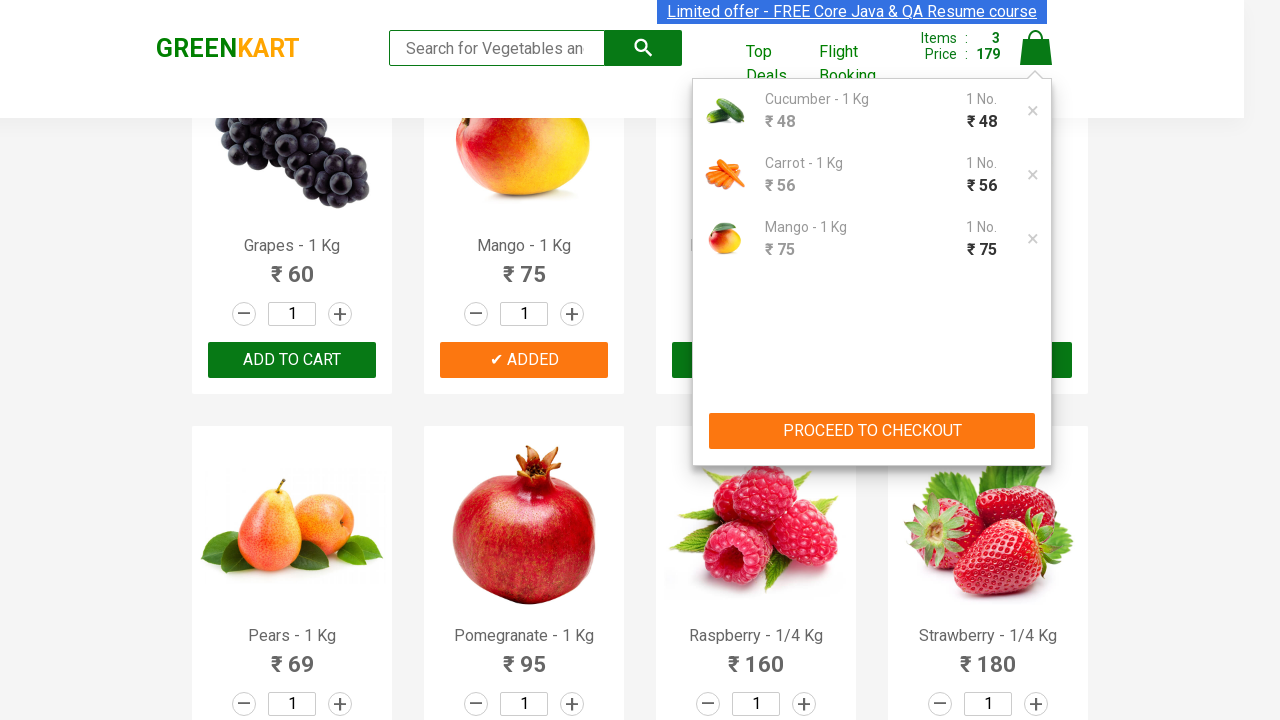

Clicked 'PROCEED TO CHECKOUT' button at (872, 431) on xpath=//button[text()='PROCEED TO CHECKOUT']
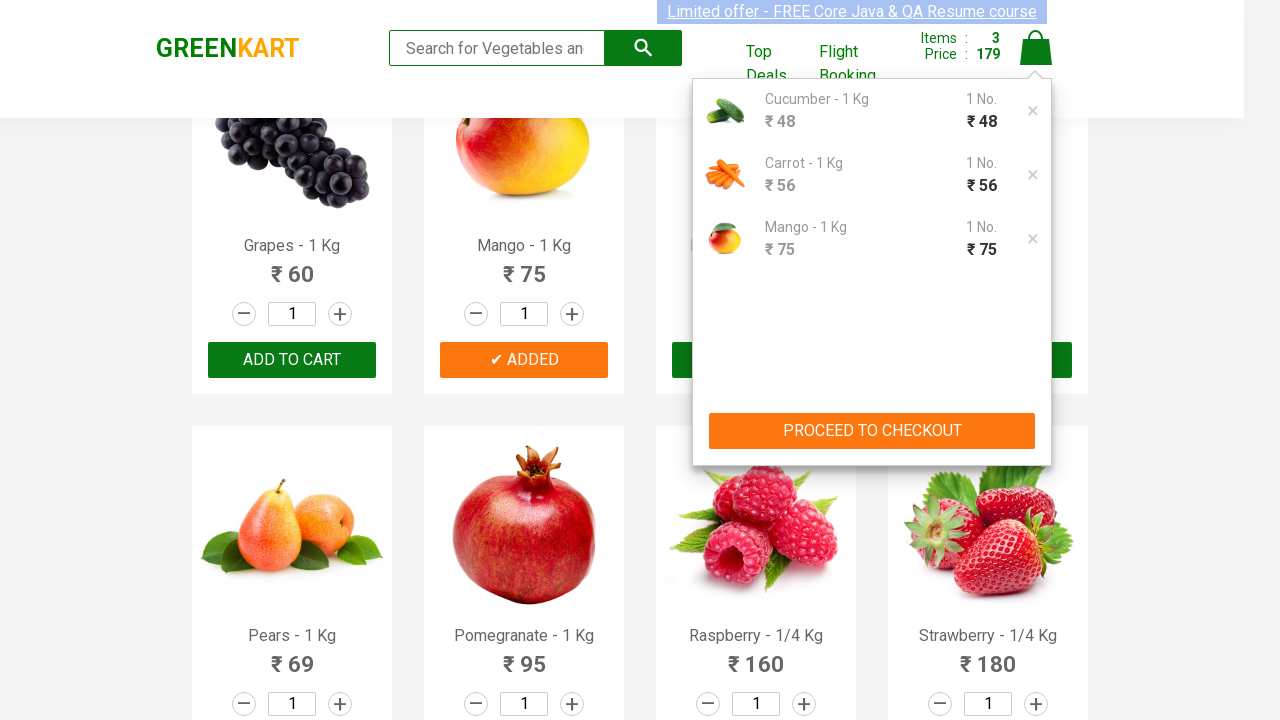

Entered promo code 'rahulshettyacademy' on input.promoCode
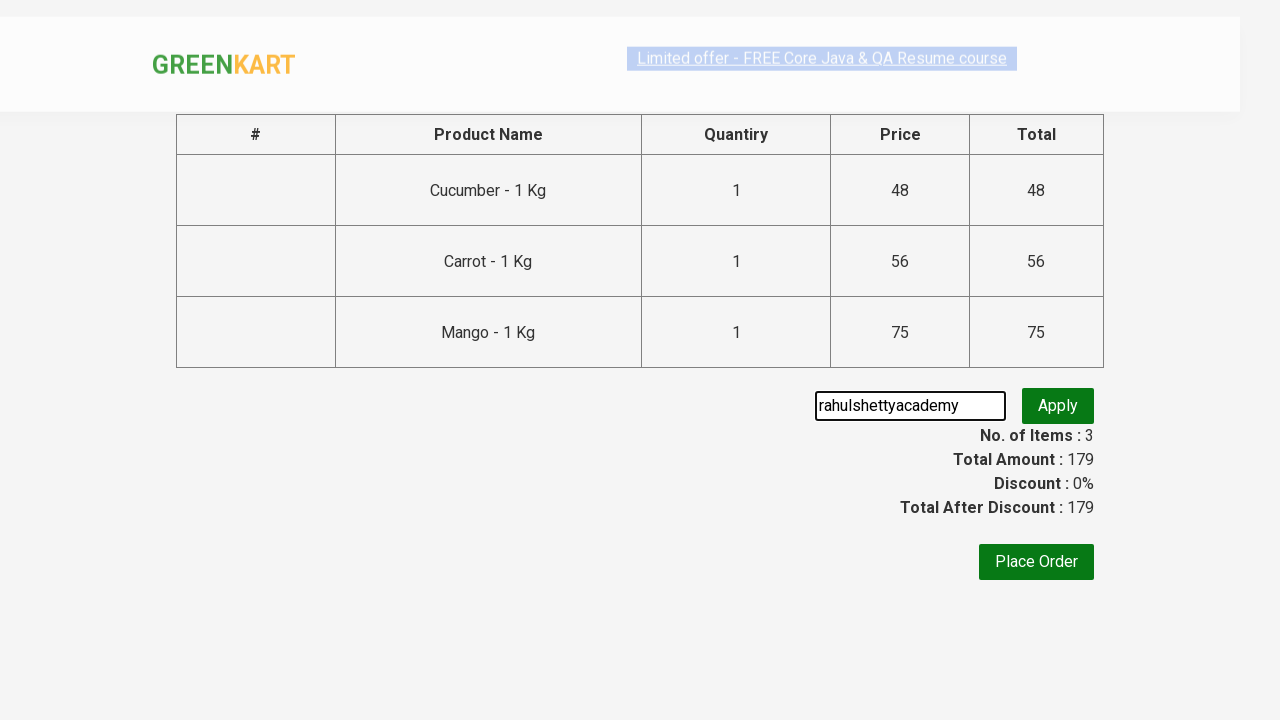

Clicked 'Apply' button to apply promo code at (1058, 406) on button.promoBtn
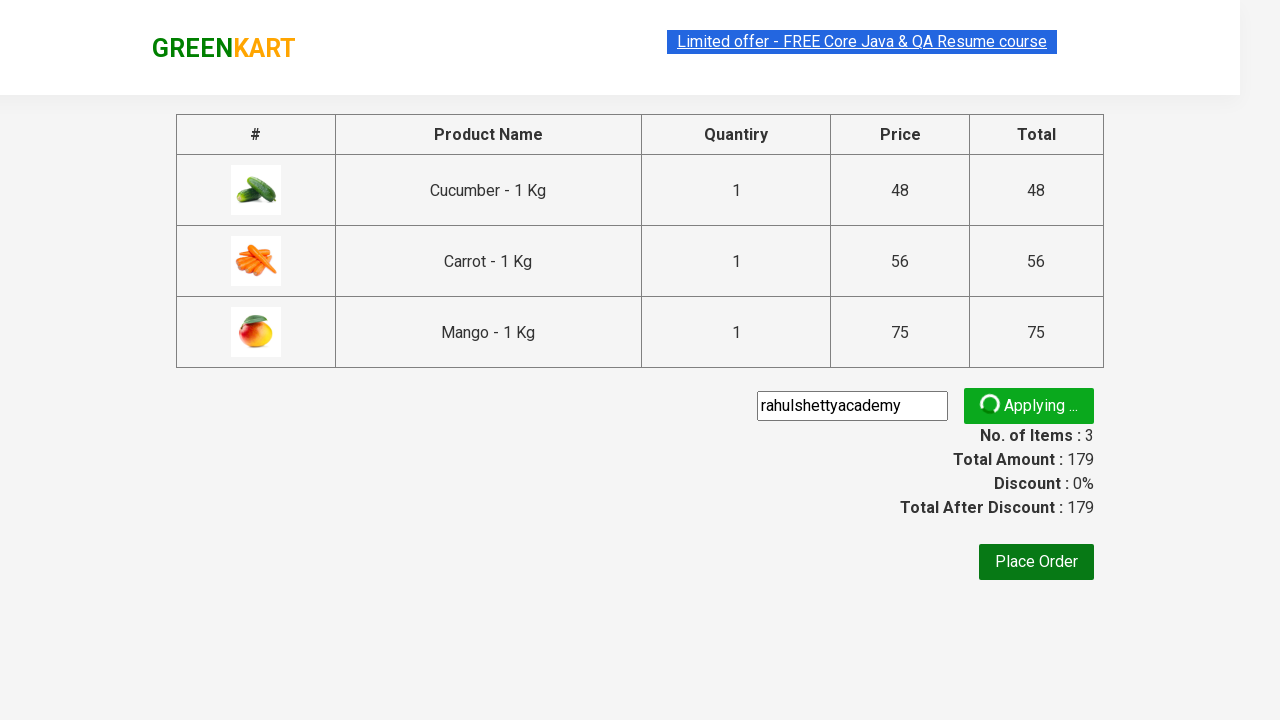

Promo validation message appeared
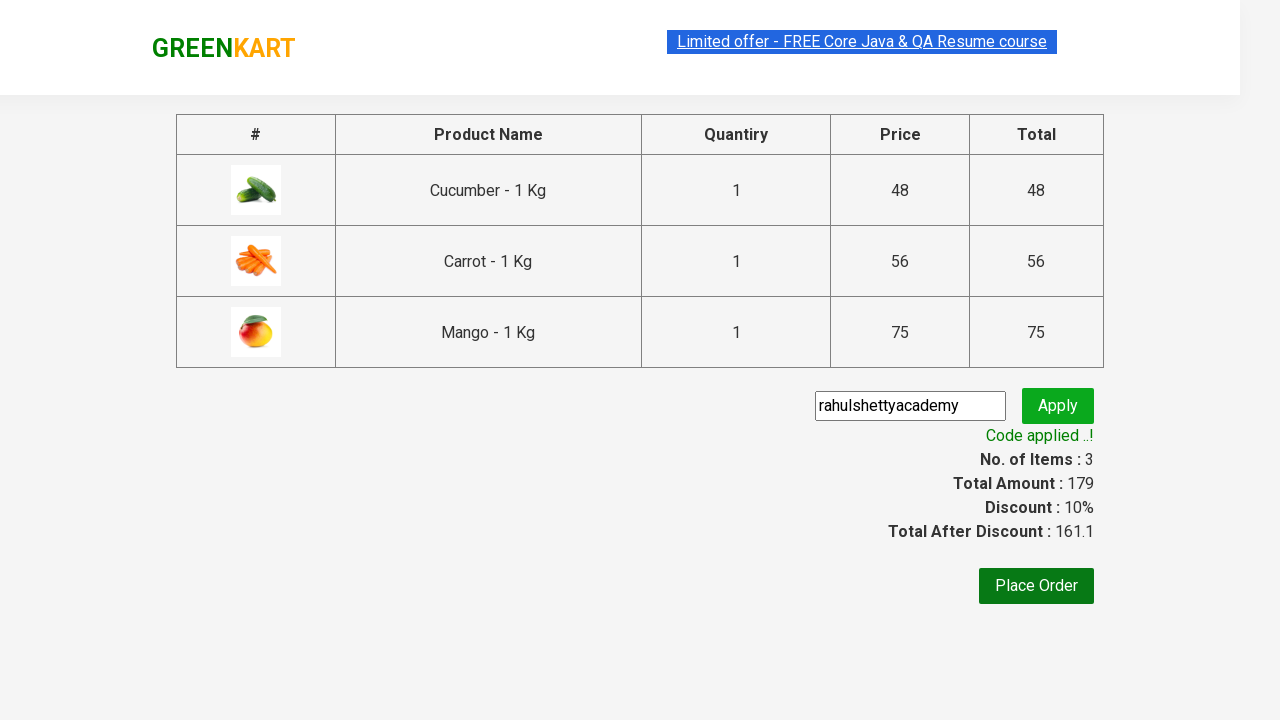

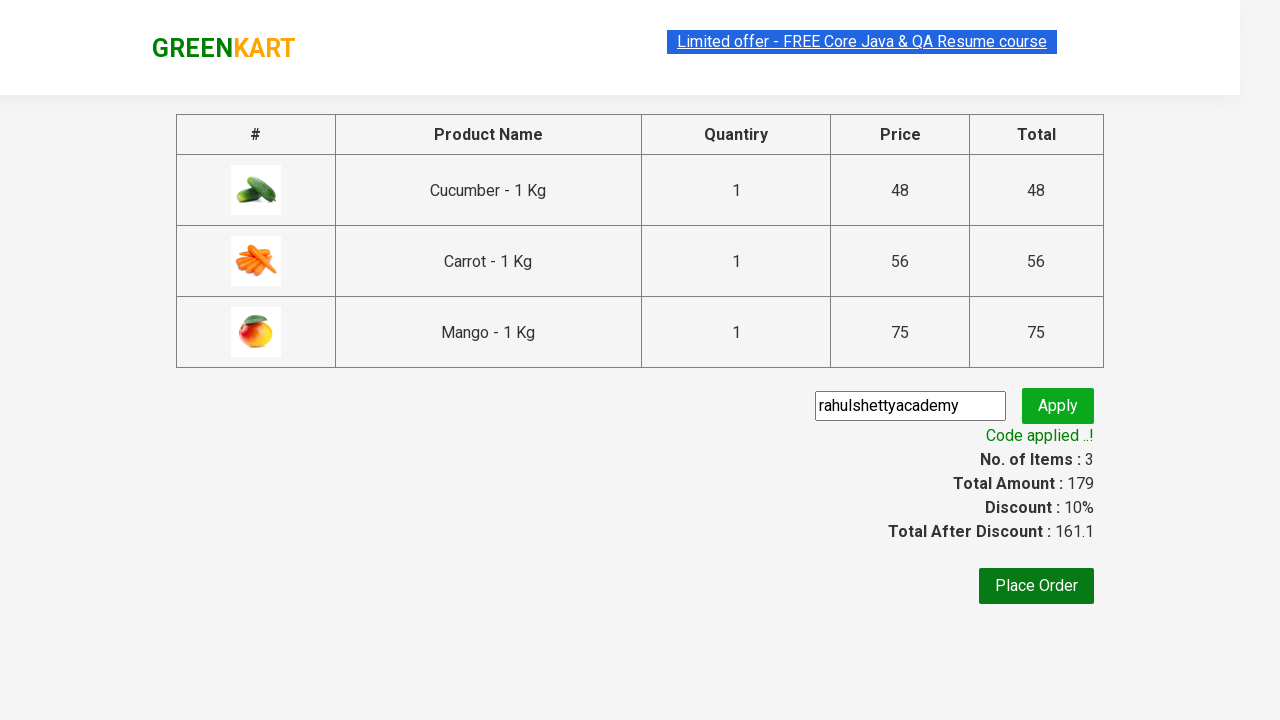